Tests the selected state of radio buttons and checkboxes by clicking them and verifying their selection status

Starting URL: https://automationfc.github.io/basic-form/index.html

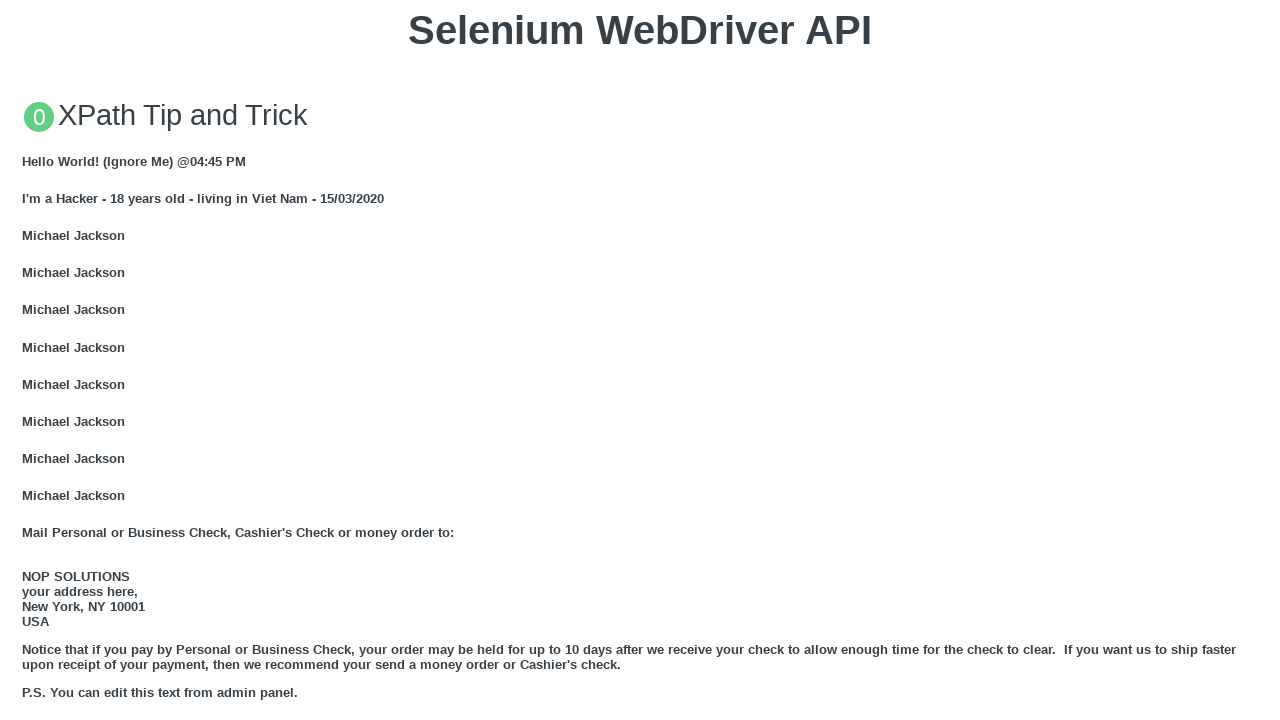

Clicked 'under 18' radio button at (28, 360) on xpath=//input[@id='under_18']
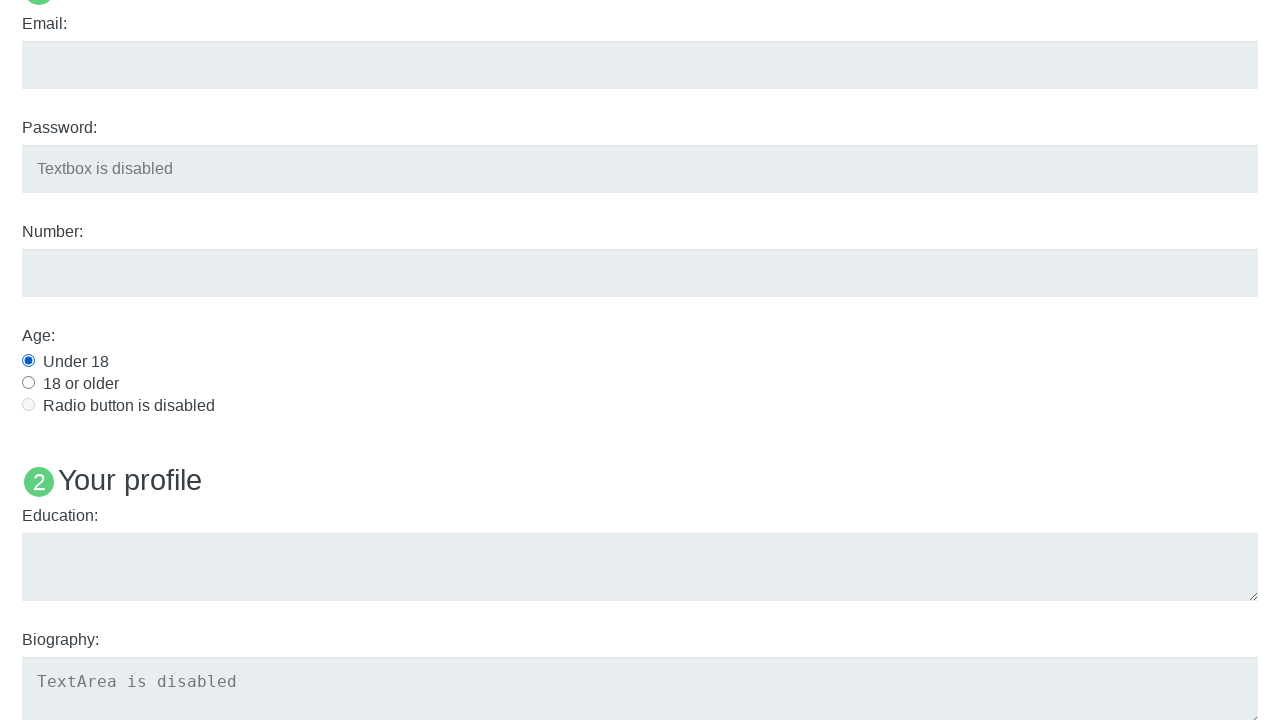

Verified 'under 18' radio button is checked
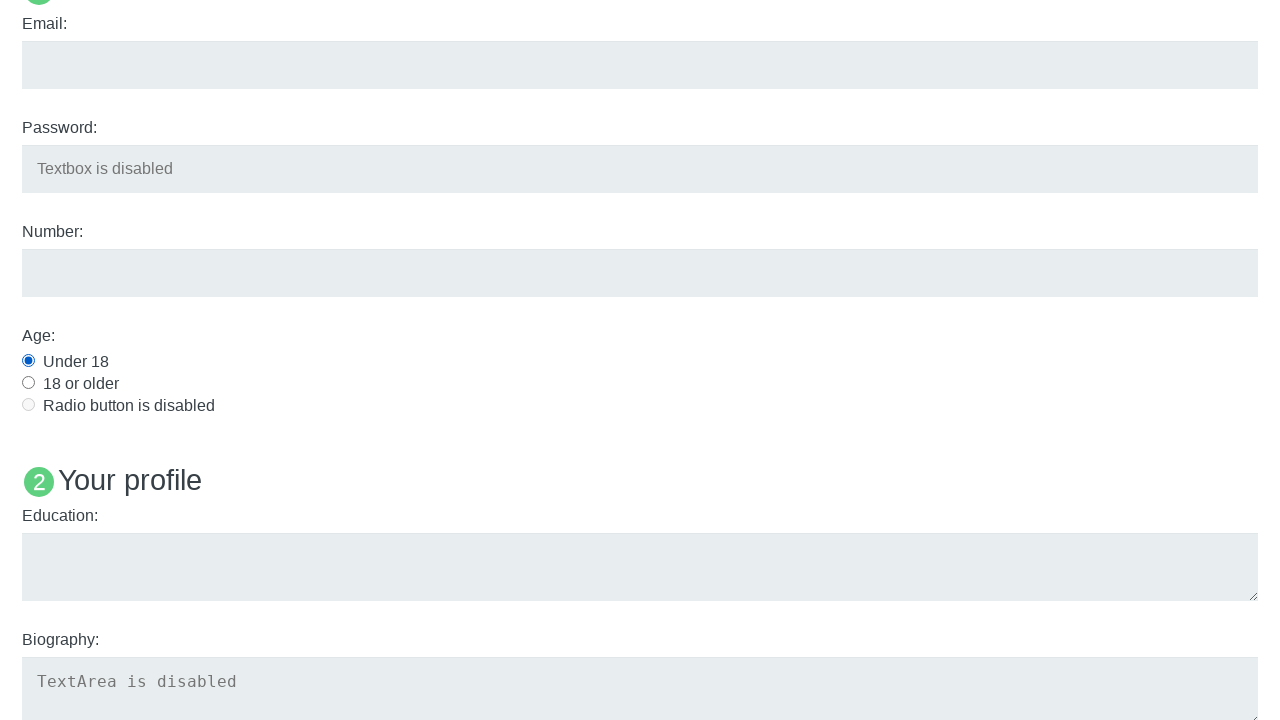

Clicked 'under 18' radio button again to deselect at (28, 360) on xpath=//input[@id='under_18']
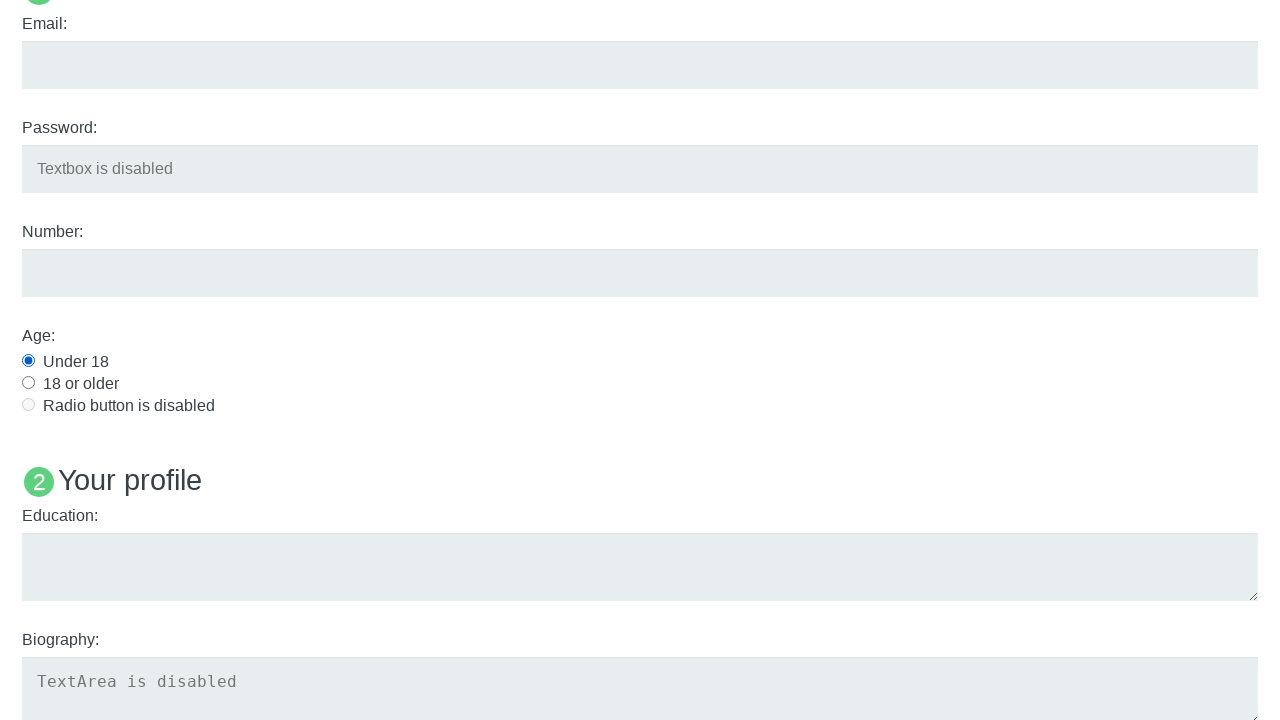

Clicked 'Java' language checkbox at (28, 361) on xpath=//input[@id='java']
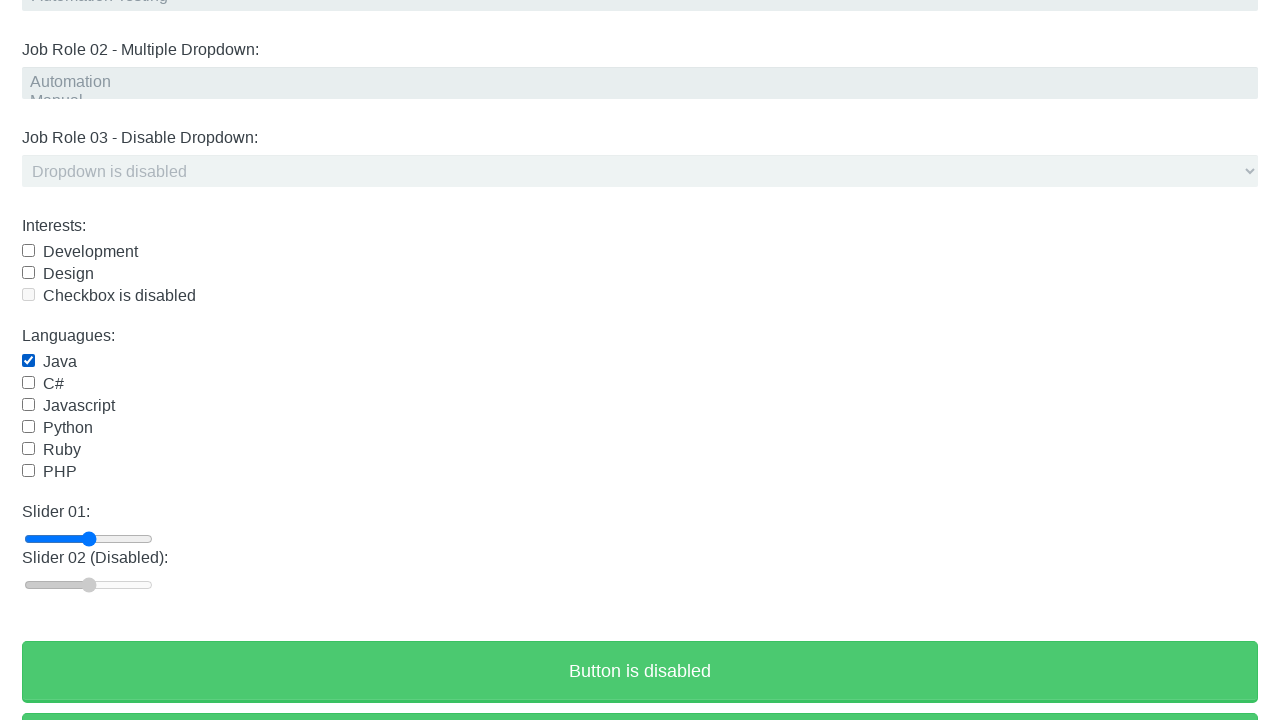

Verified 'Java' checkbox selection status
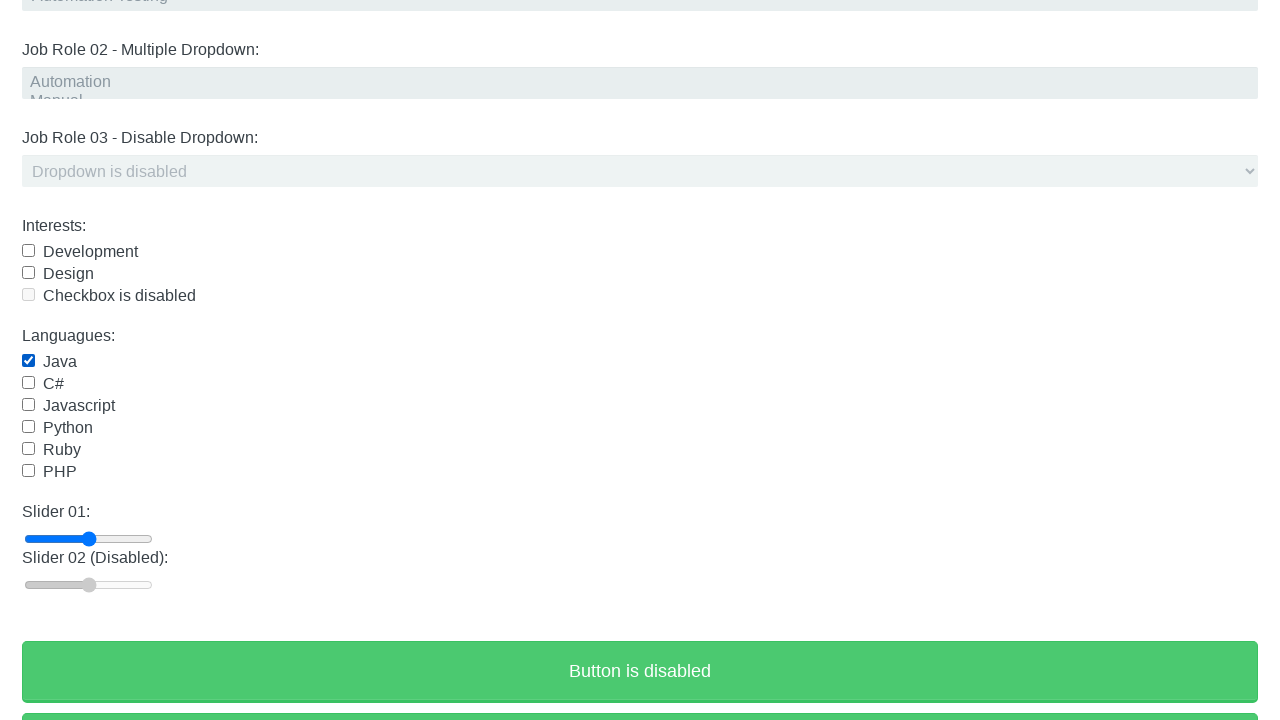

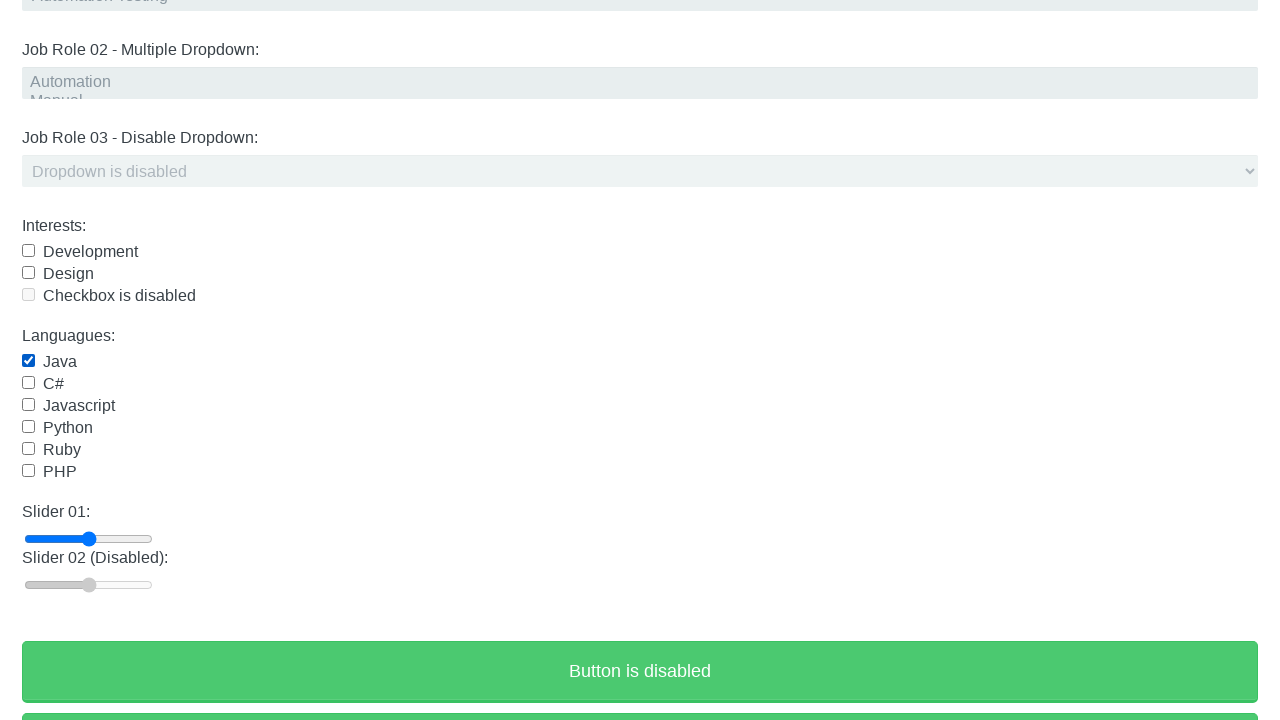